Tests the safebooru image search functionality by entering search tags, submitting the search, clicking on a random image result, and verifying the image loads on the detail page.

Starting URL: https://safebooru.org/

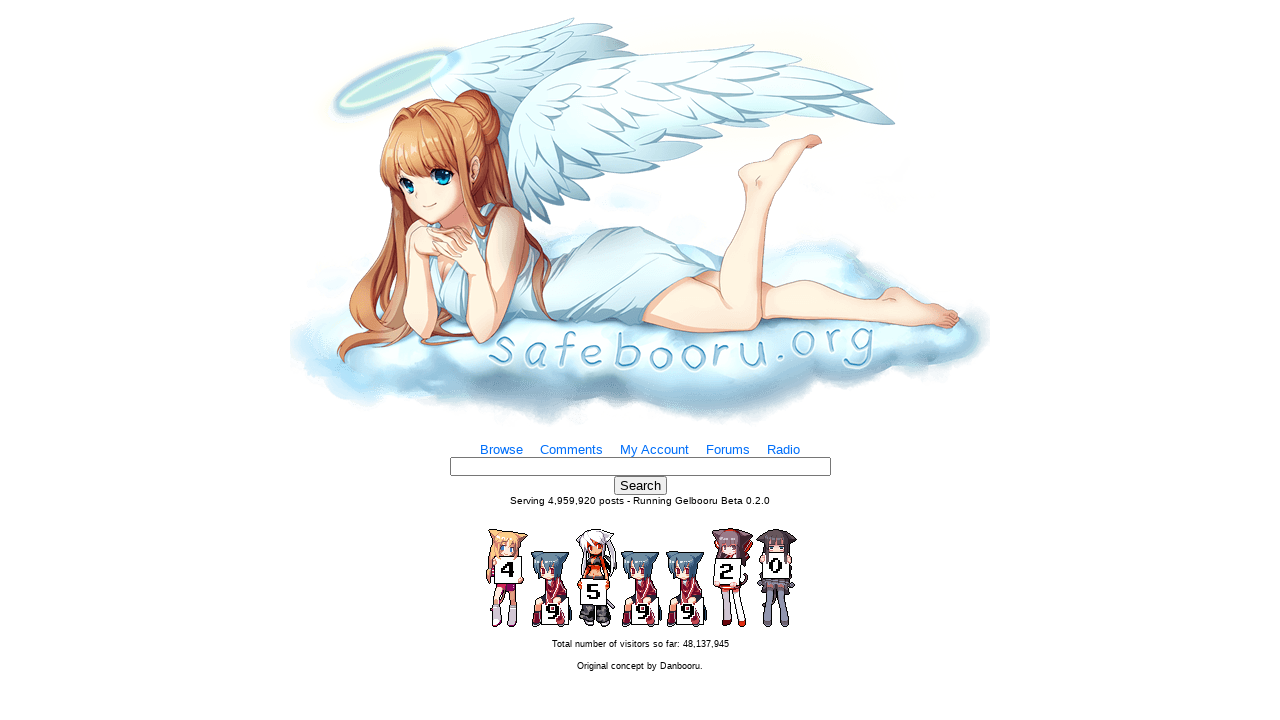

Filled search input with tags 'blue_hair landscape' on input[name='tags']
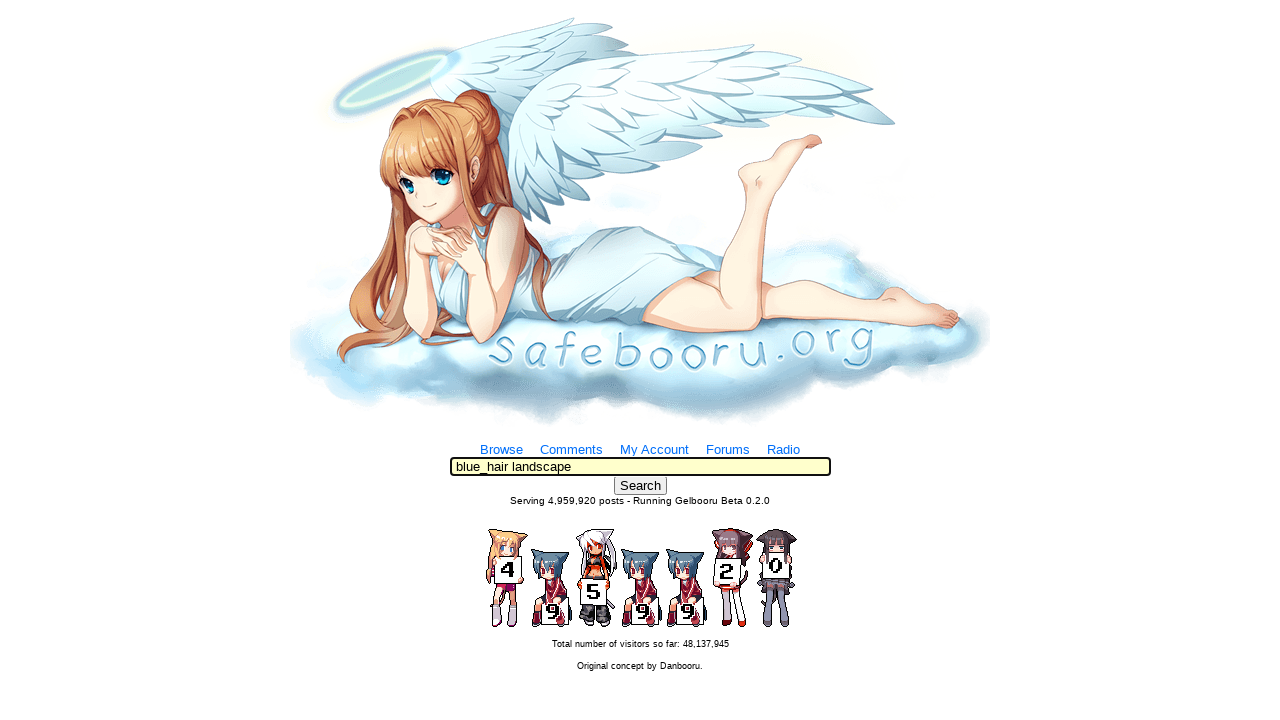

Pressed Enter to submit search on input[name='tags']
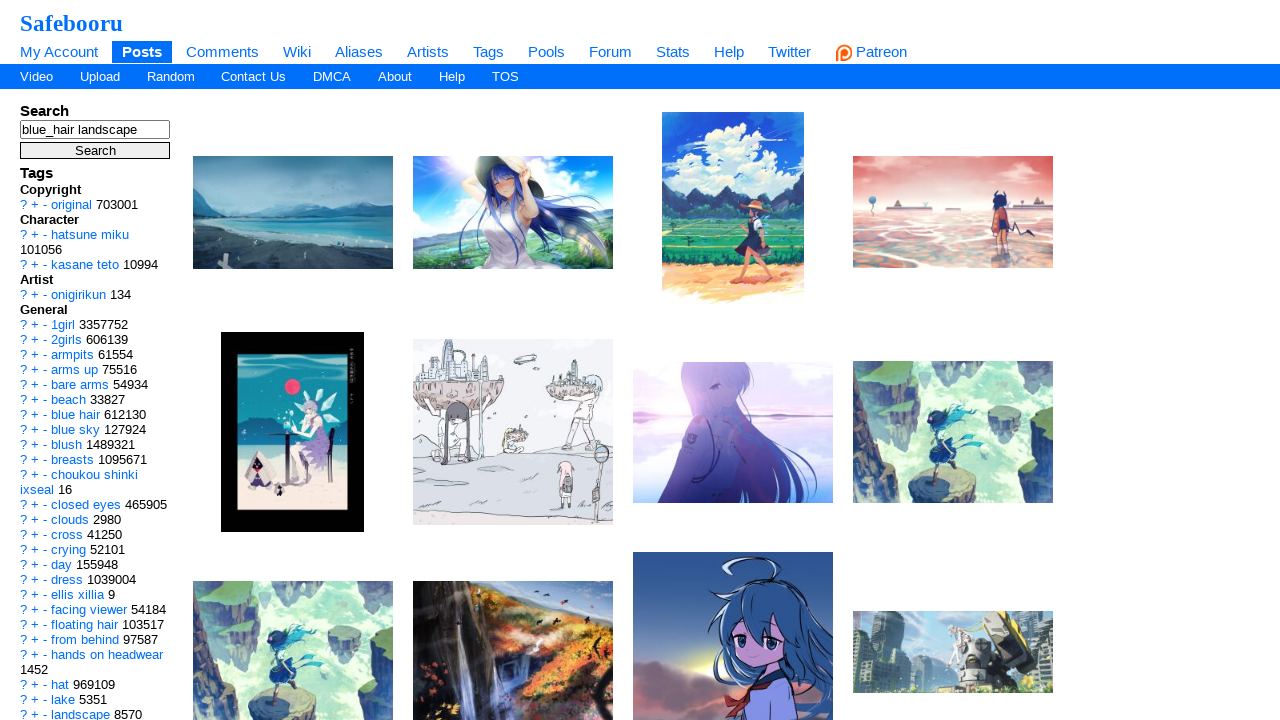

Search results loaded with preview images
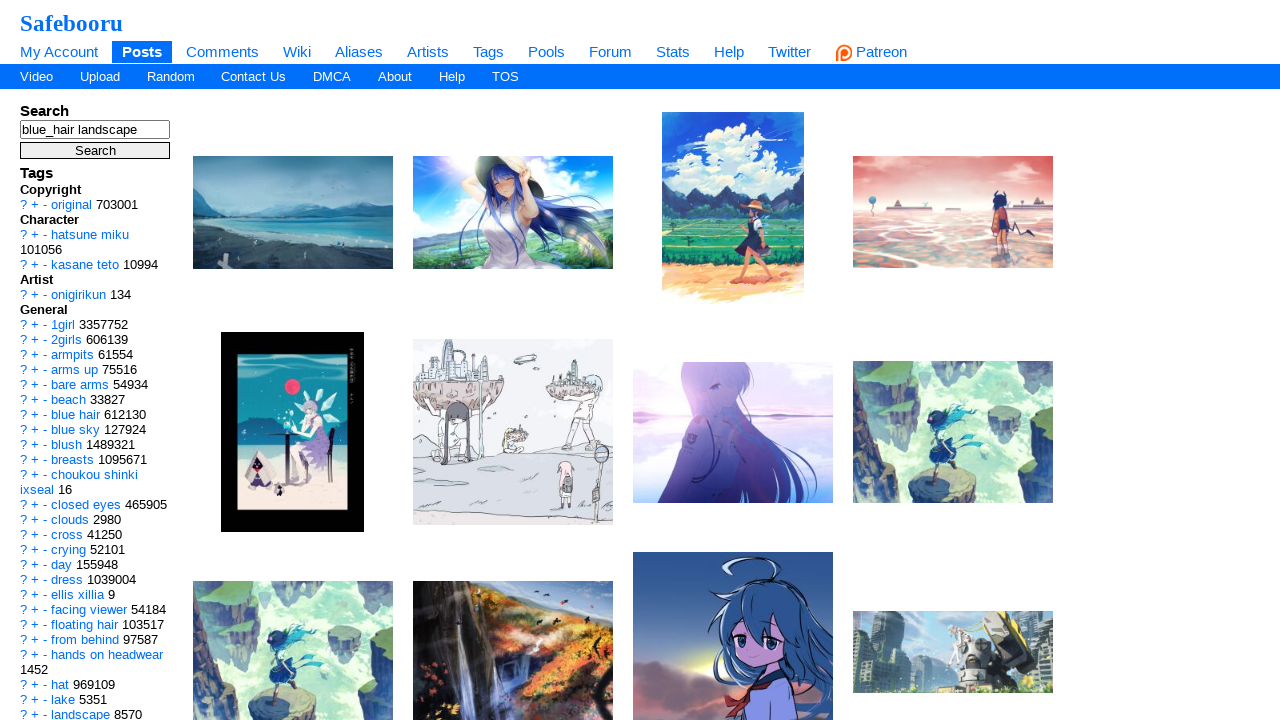

Clicked on a random image preview at (733, 360) on .preview >> nth=22
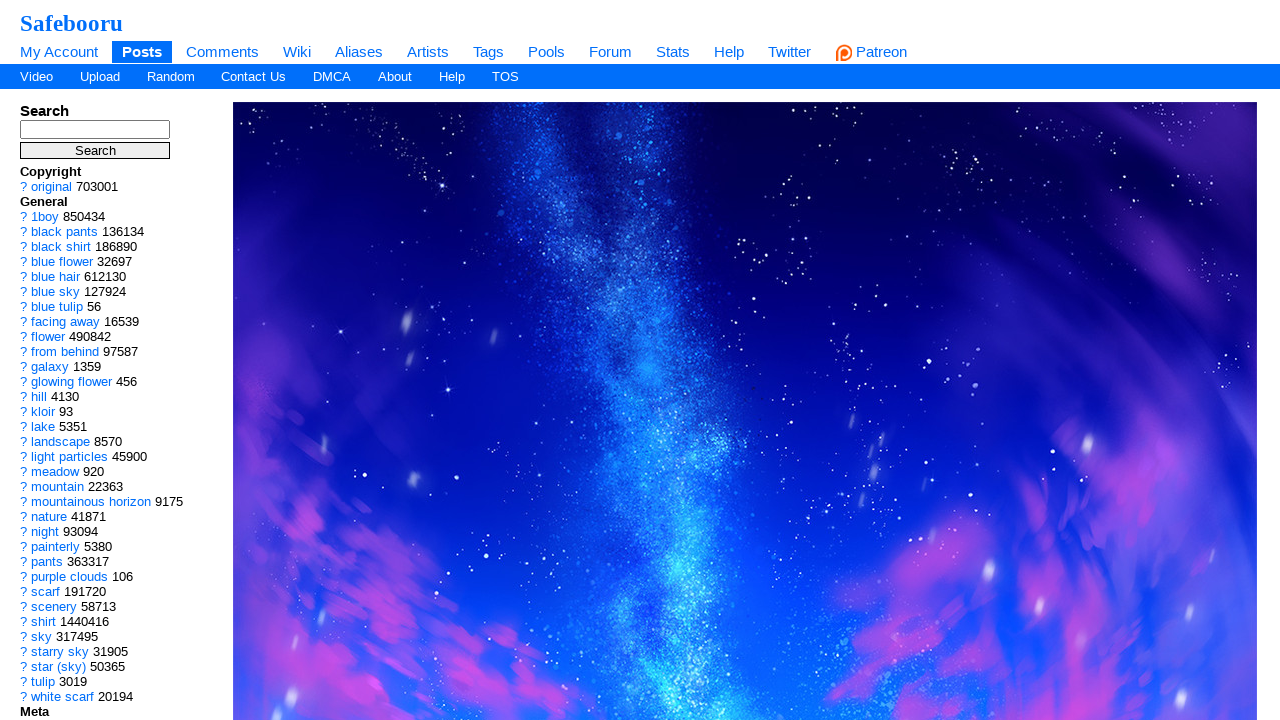

Full image loaded on detail page
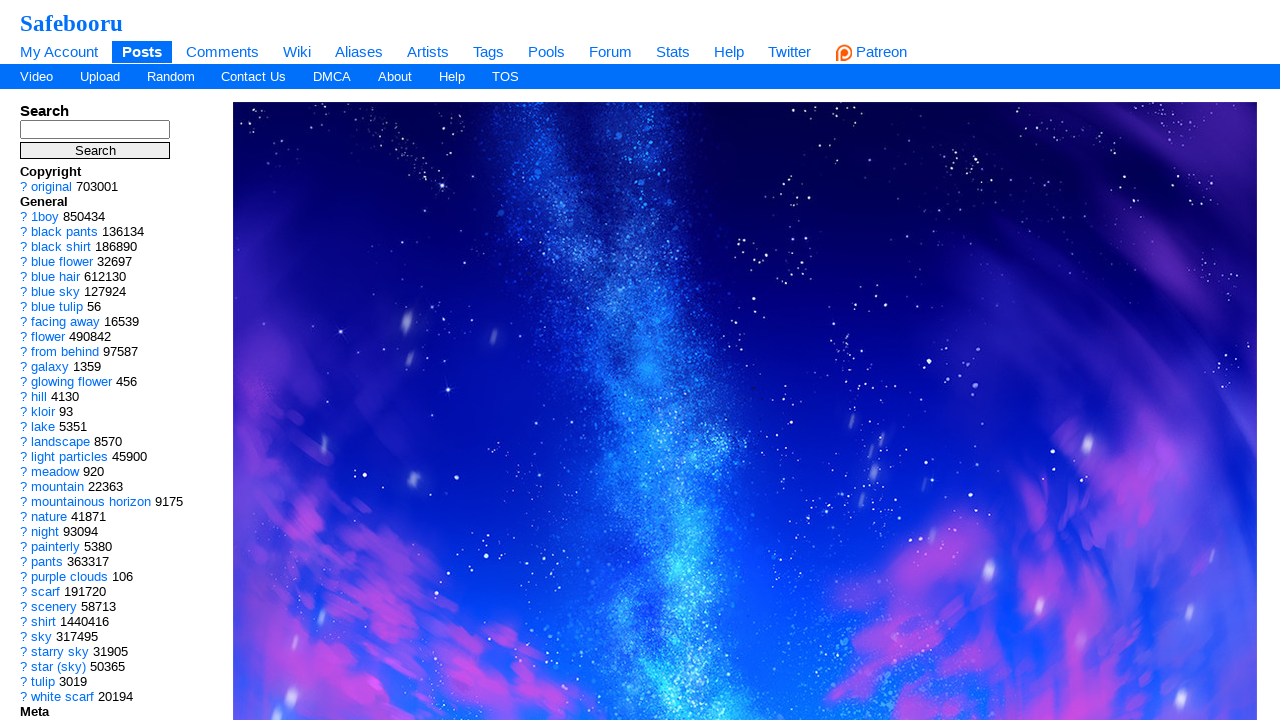

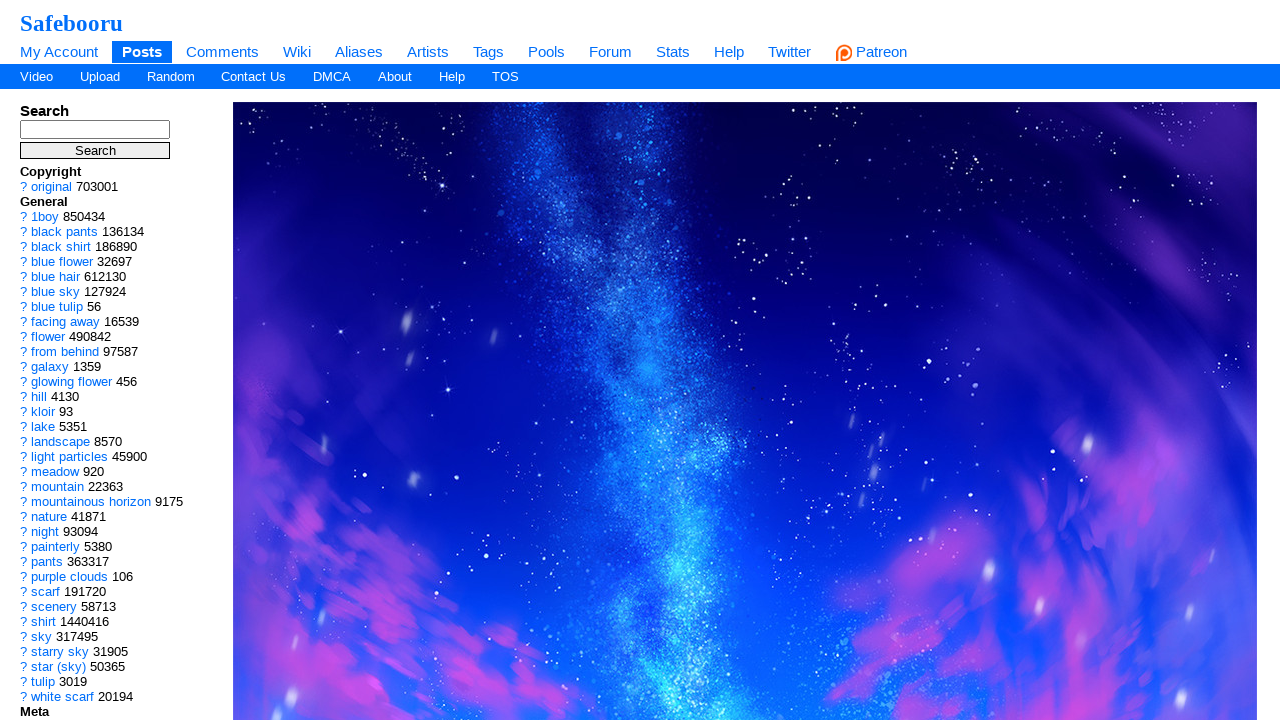